Simple navigation test that visits the Platzi homepage and waits for it to load

Starting URL: https://www.platzi.com

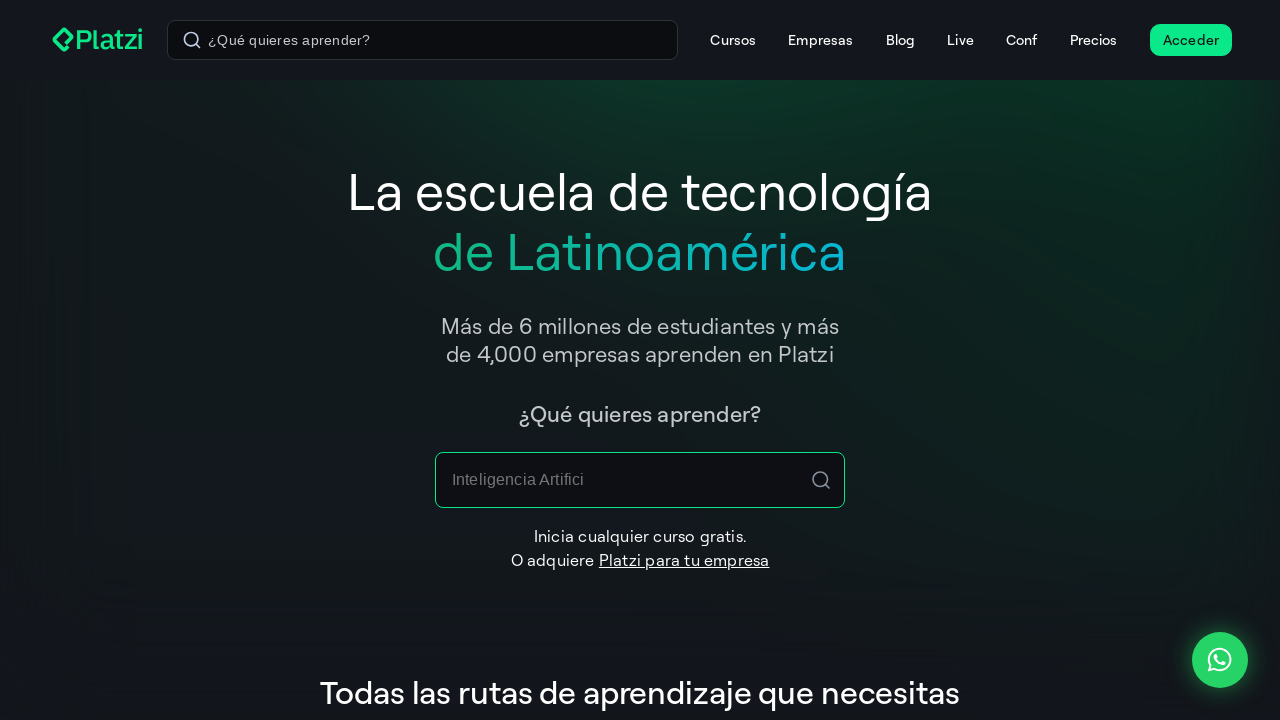

Platzi homepage DOM content loaded
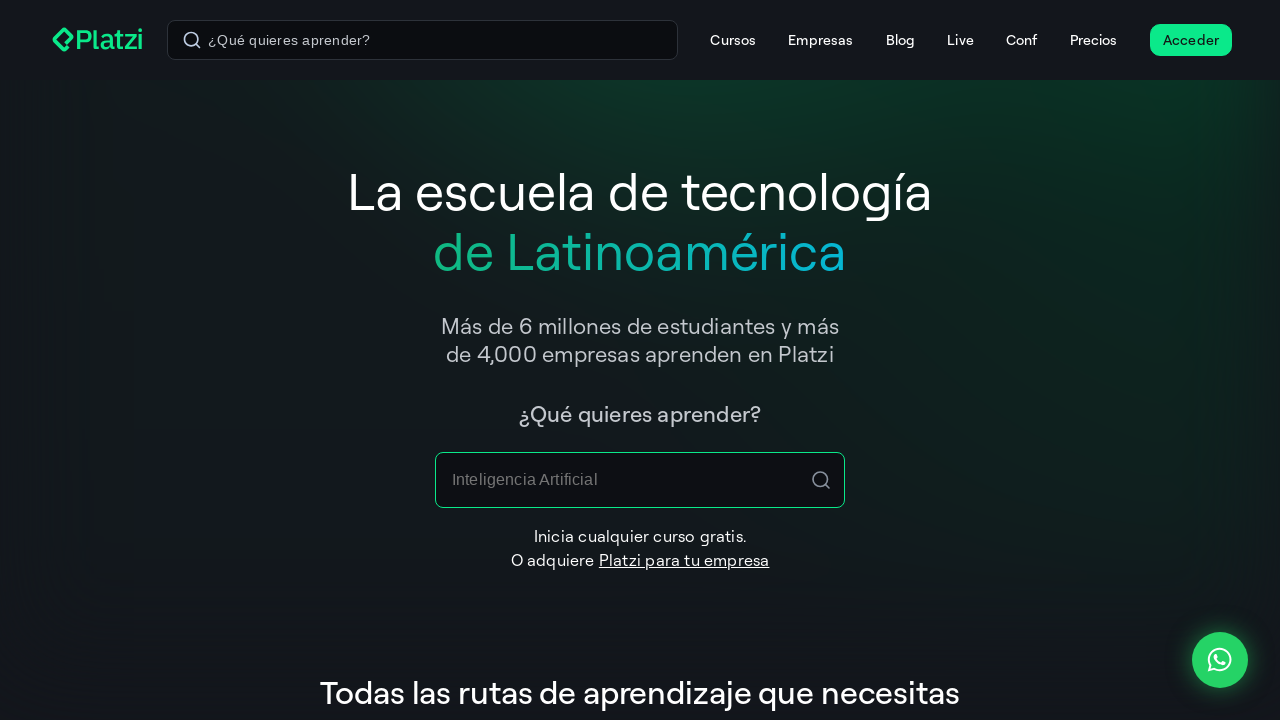

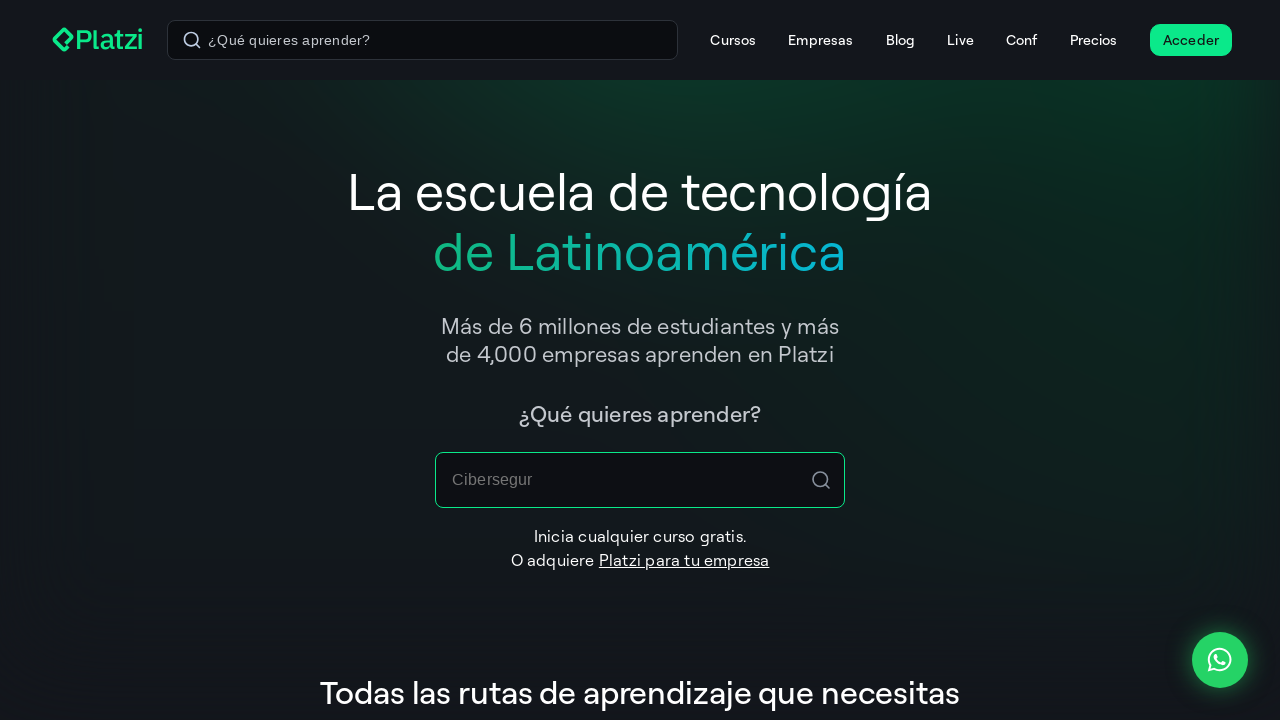